Tests window handling functionality by navigating to a demo page and clicking a button that opens a new tabbed window

Starting URL: http://demo.automationtesting.in/Windows.html

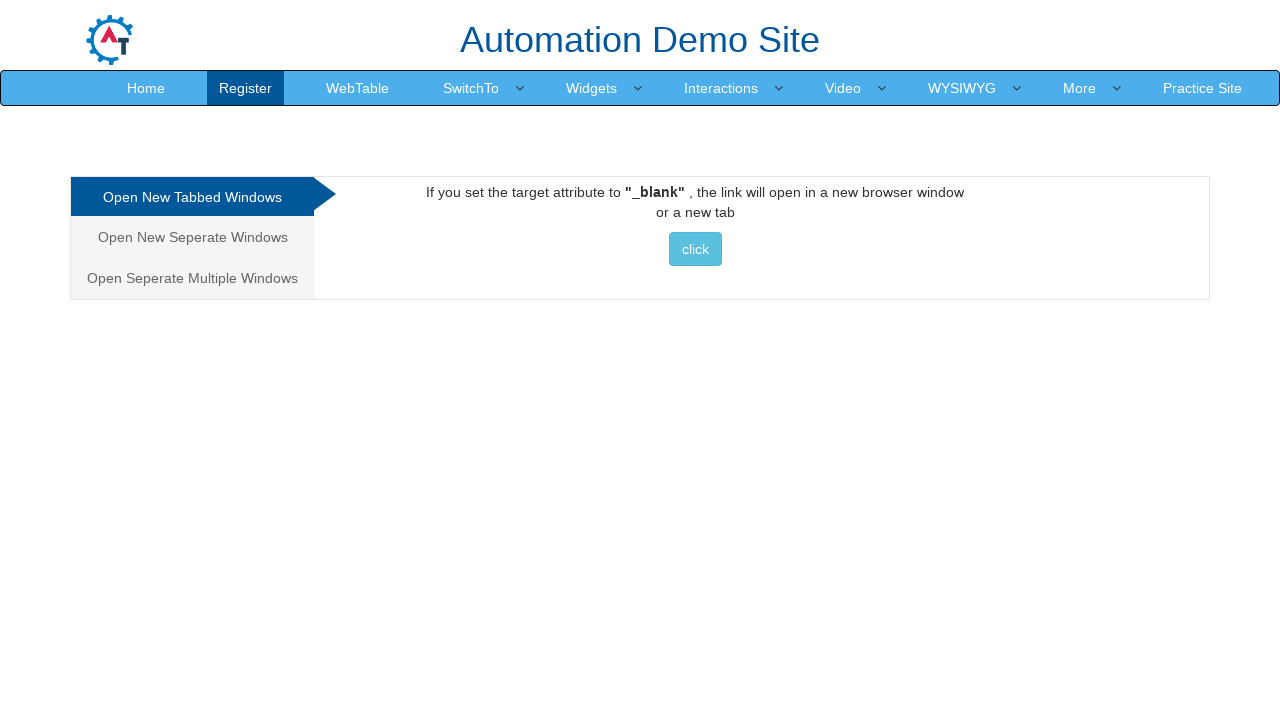

Navigated to Windows demo page
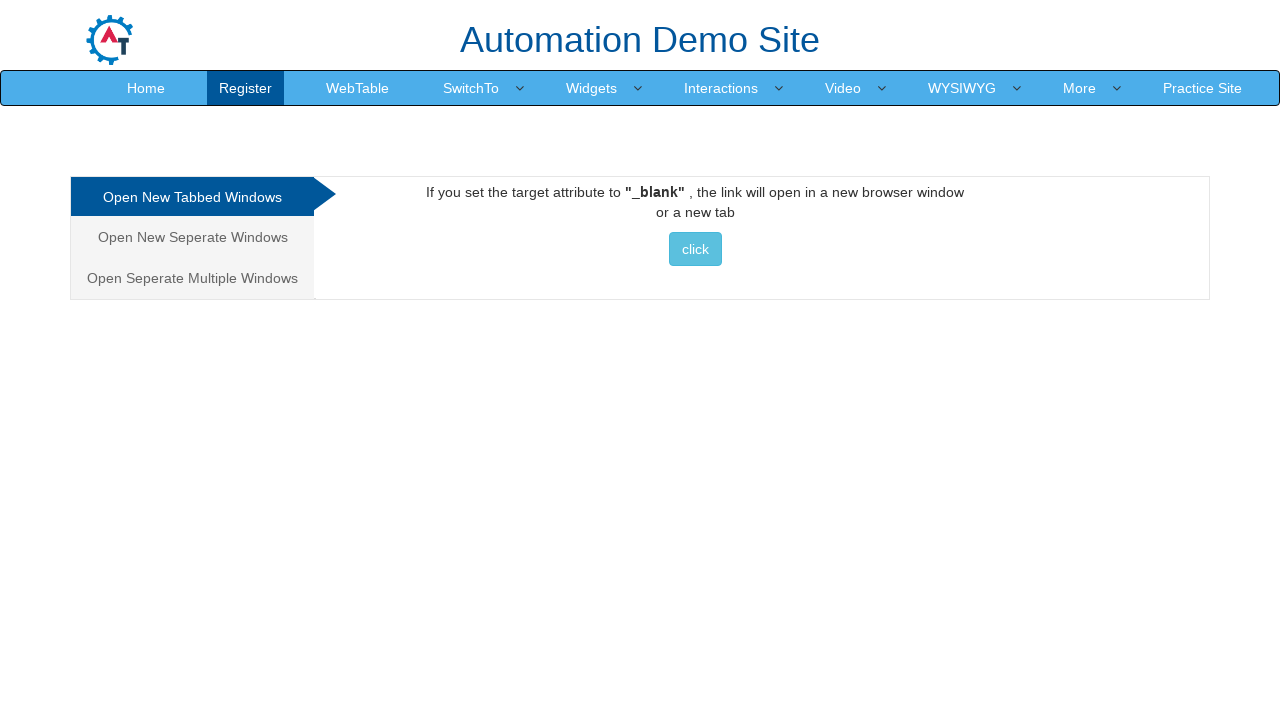

Clicked button to open new tabbed window at (695, 249) on xpath=//*[@id='Tabbed']/a/button
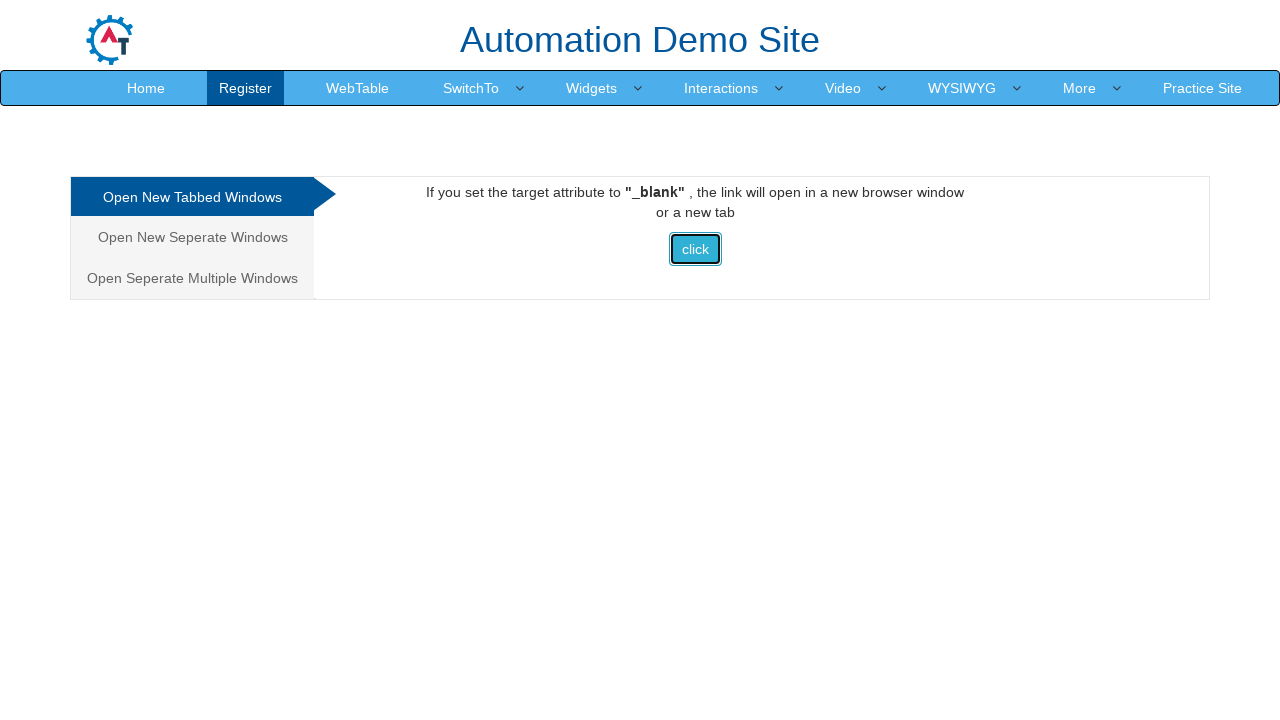

Waited 2000ms for new tab to open
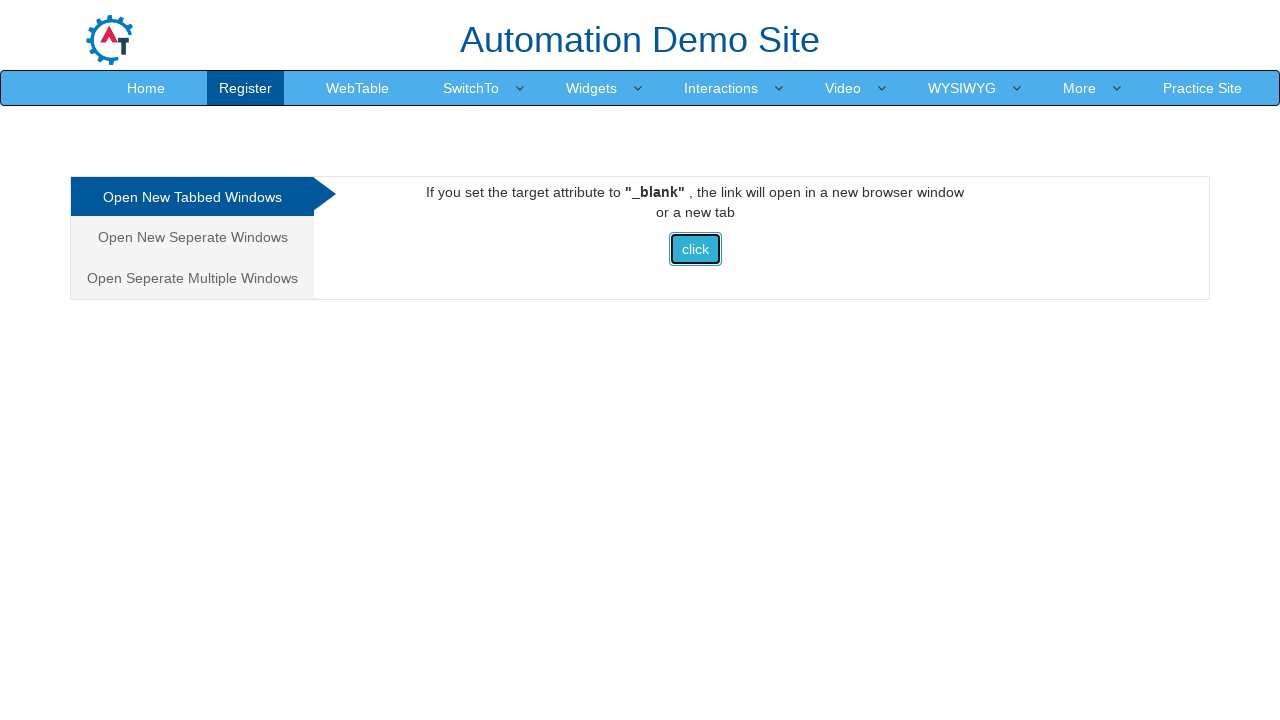

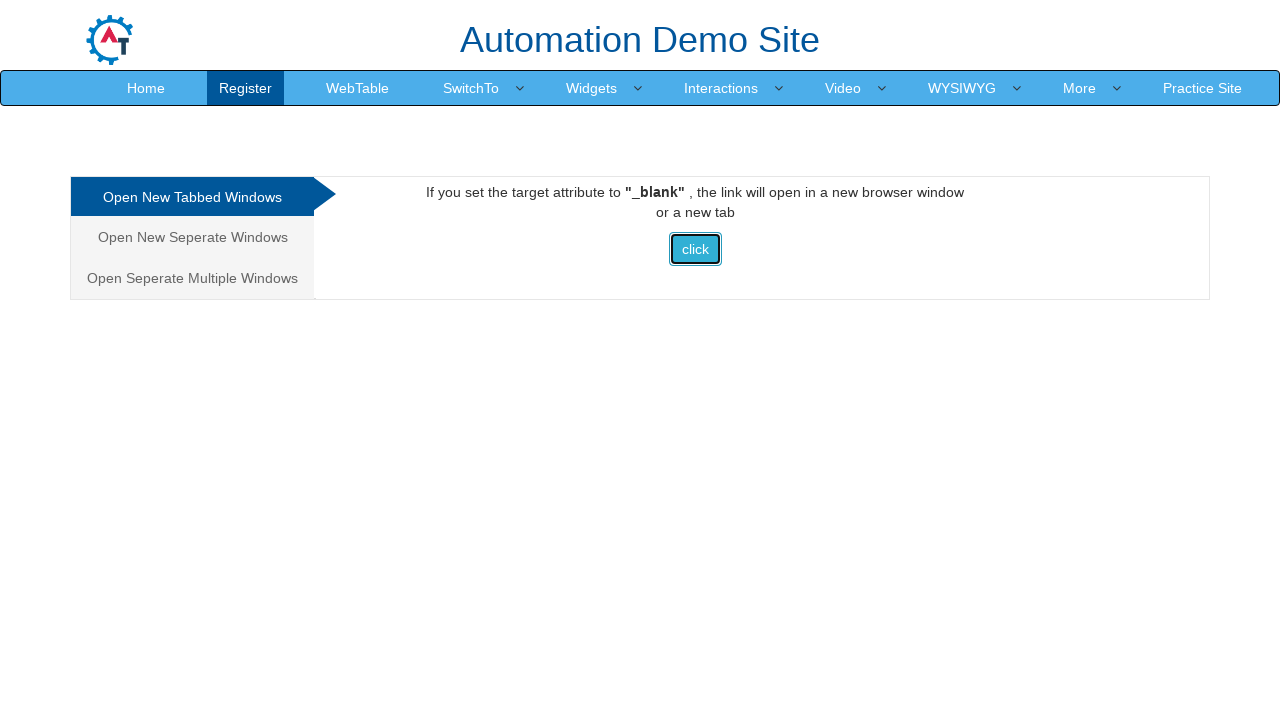